Tests drag and drop functionality on jQuery UI demo page by dragging an element into a droppable target within an iframe

Starting URL: https://jqueryui.com/droppable/

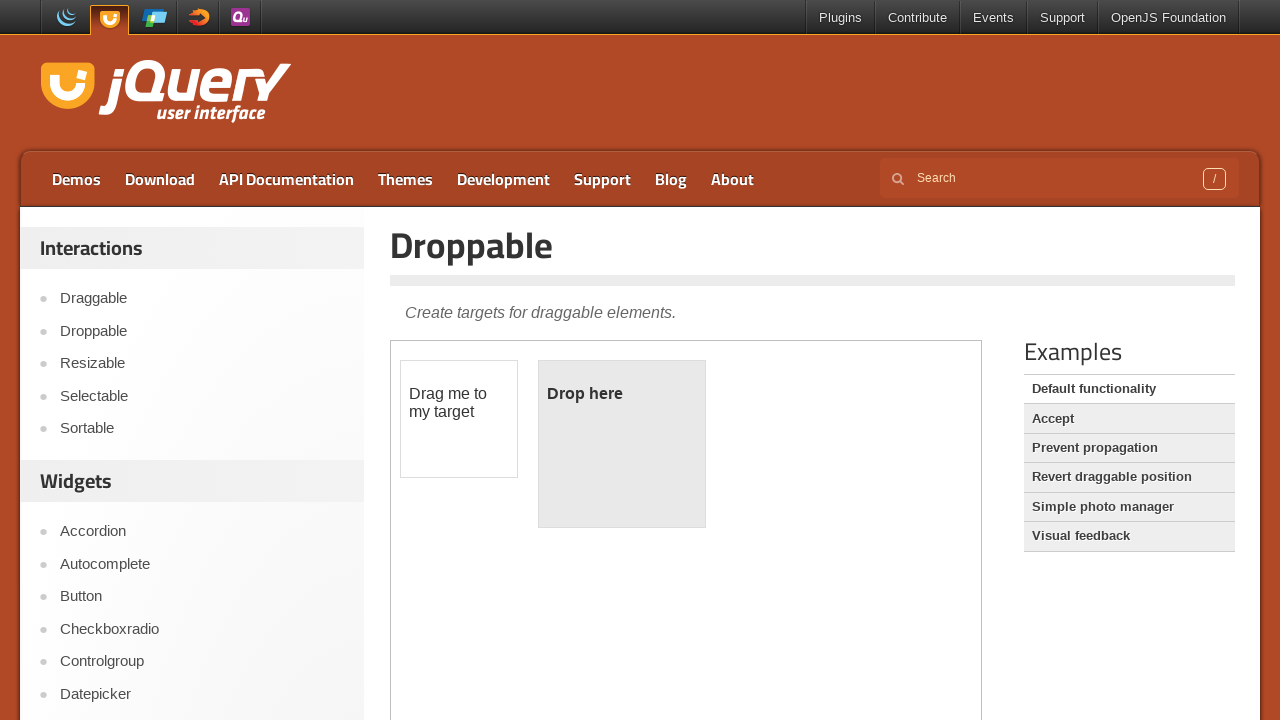

Located the demo iframe on jQuery UI droppable page
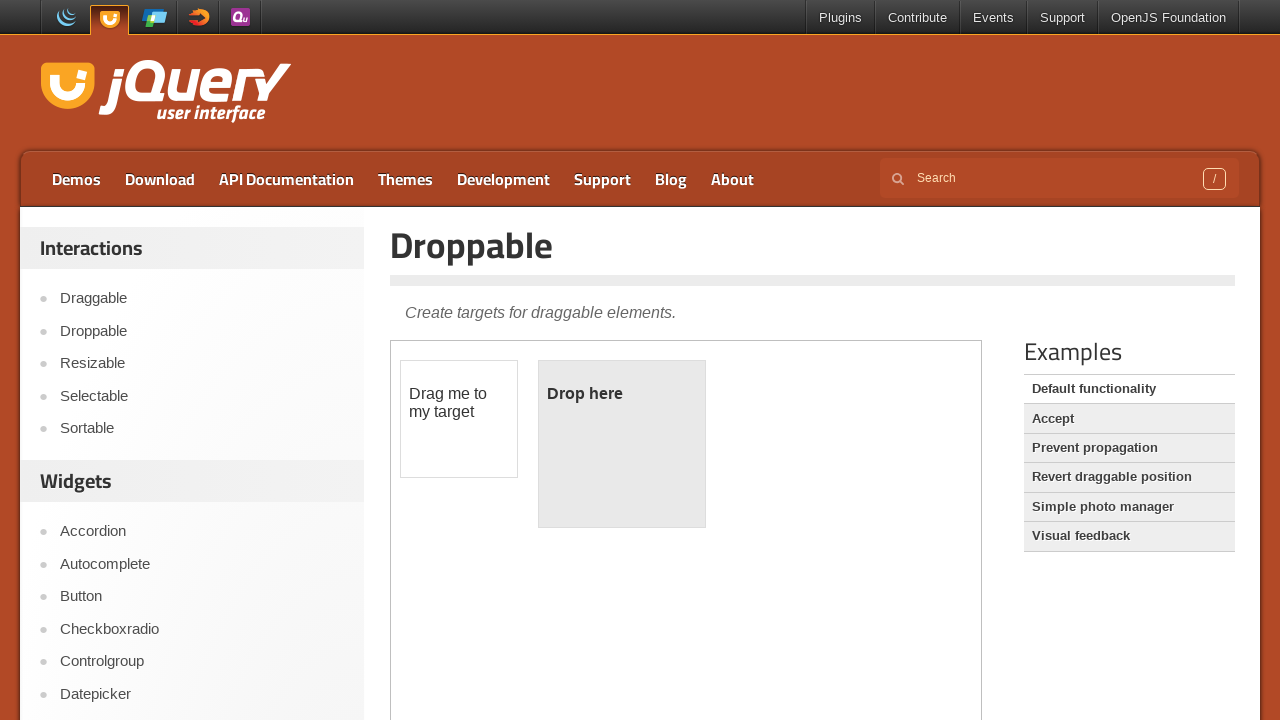

Located the draggable element within iframe
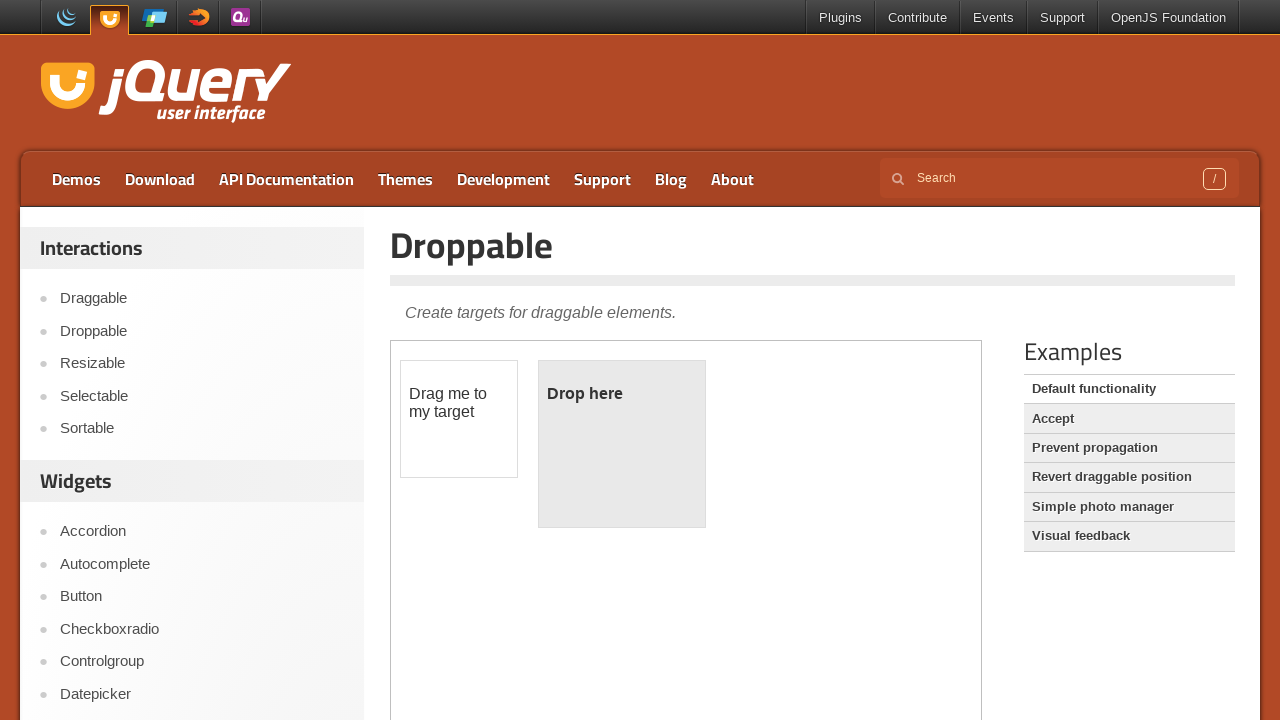

Located the droppable target element within iframe
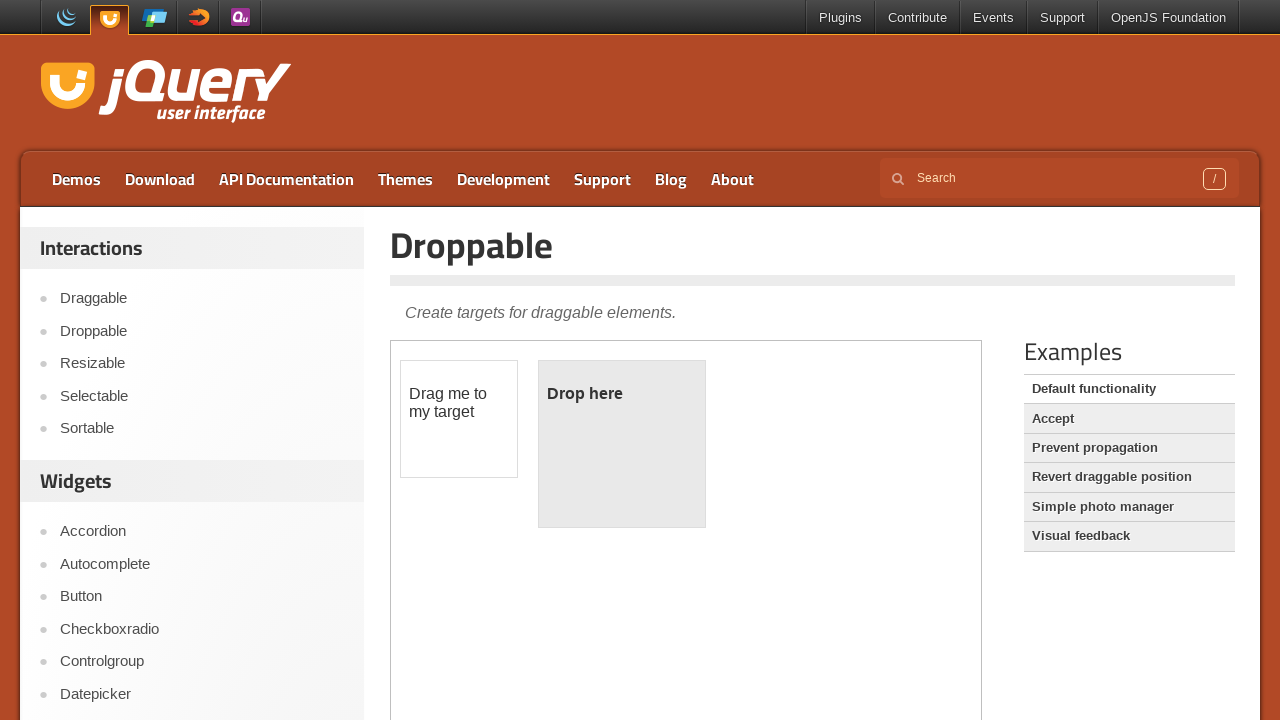

Dragged the draggable element into the droppable target at (622, 444)
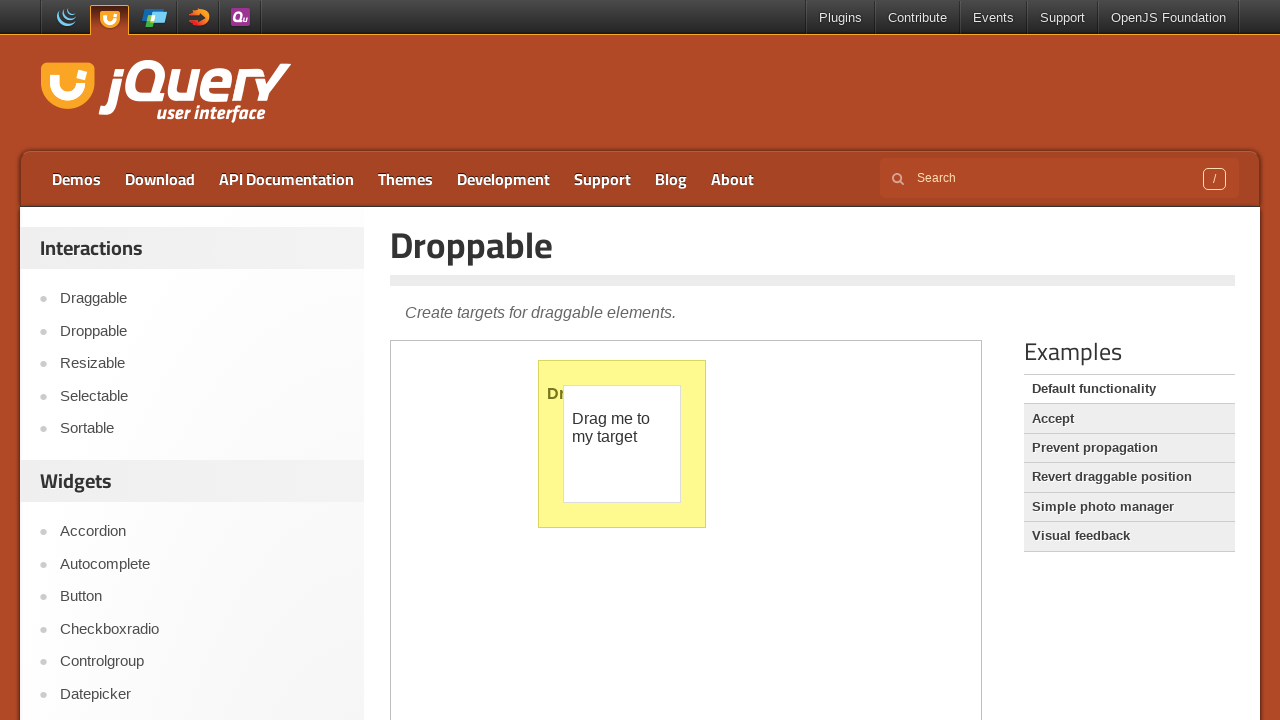

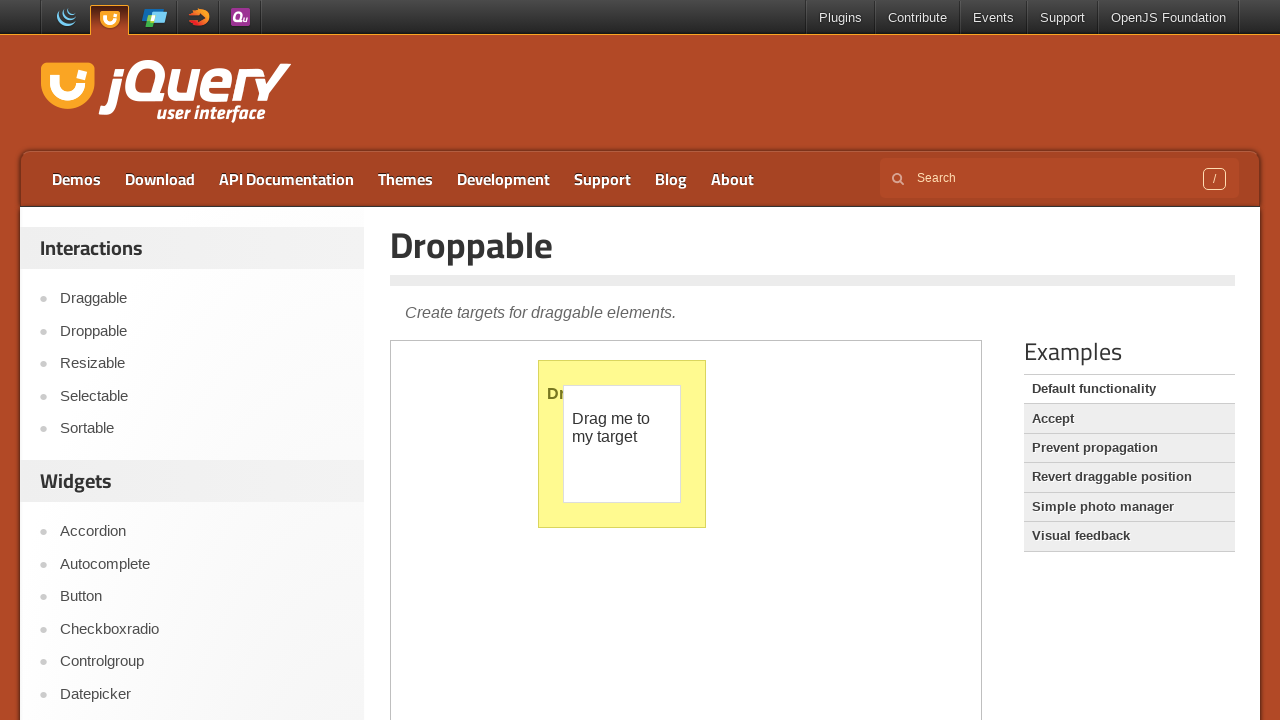